Tests autosuggest/autocomplete functionality by typing a partial country name and selecting a matching suggestion from the dropdown list

Starting URL: https://rahulshettyacademy.com/dropdownsPractise/

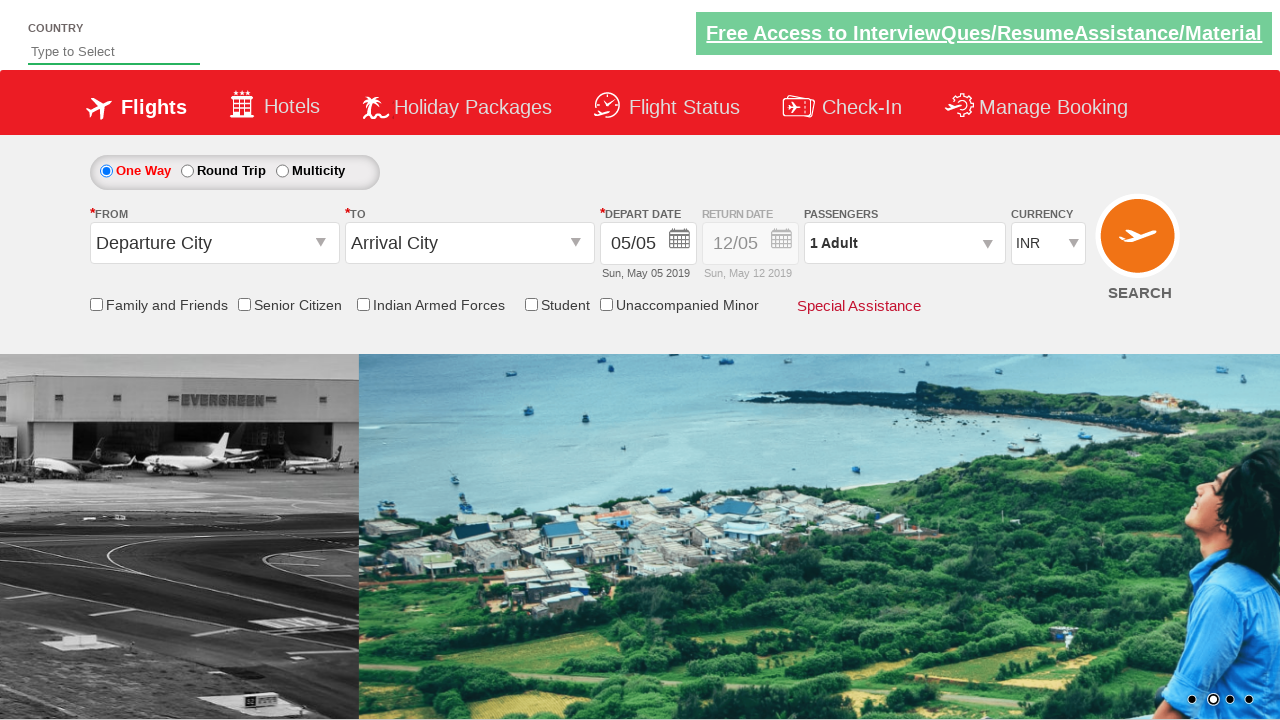

Typed 'Ind' in autosuggest field on #autosuggest
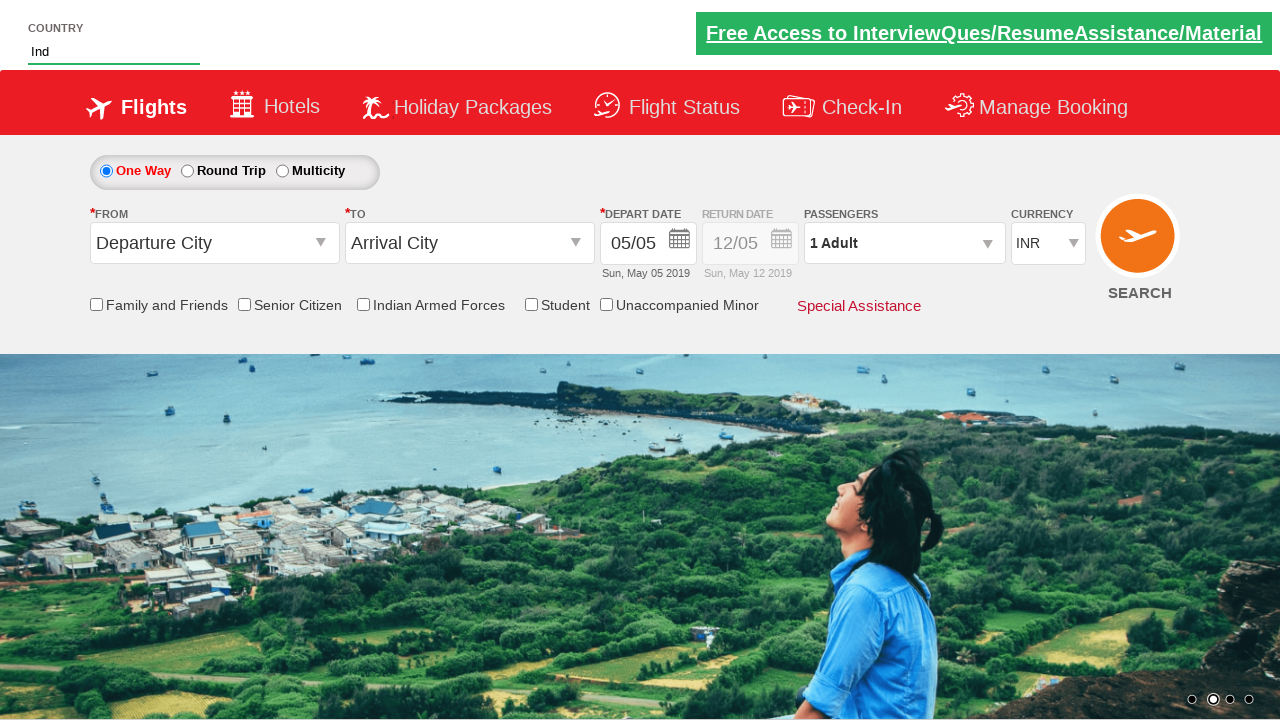

Autosuggest dropdown appeared with matching suggestions
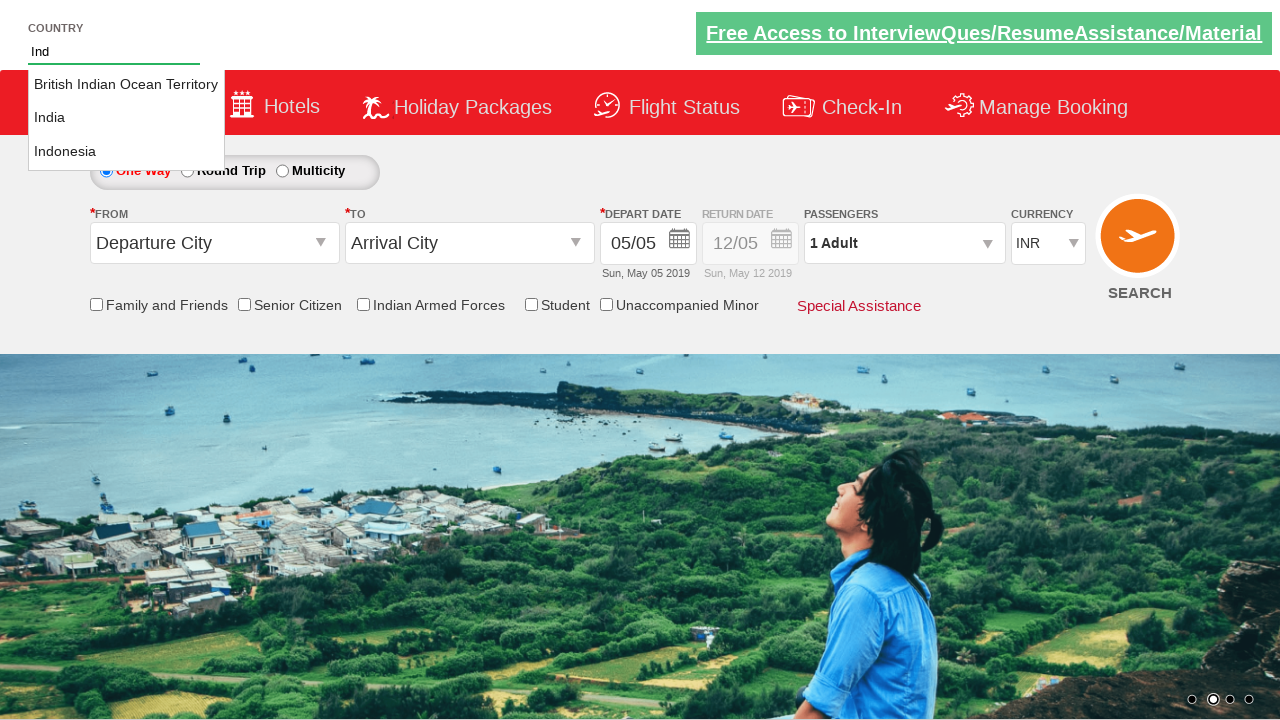

Selected 'India' from autosuggest dropdown at (126, 118) on li.ui-menu-item a:text-is('India')
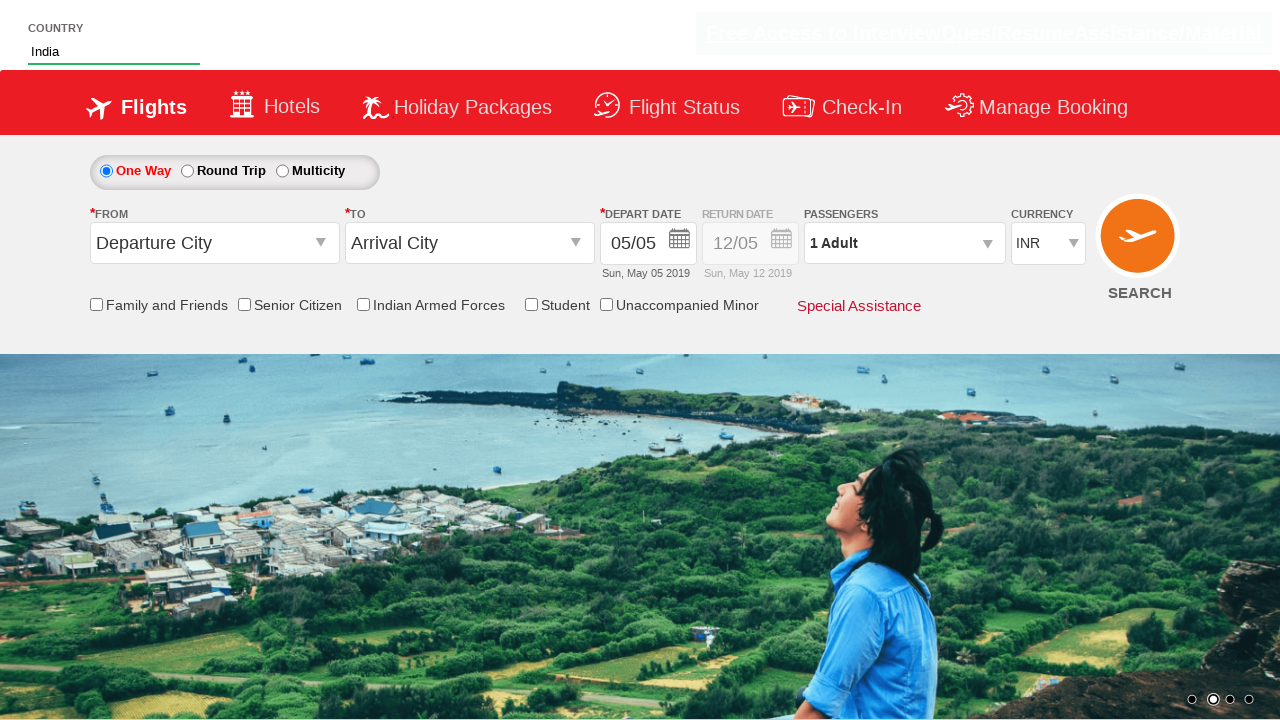

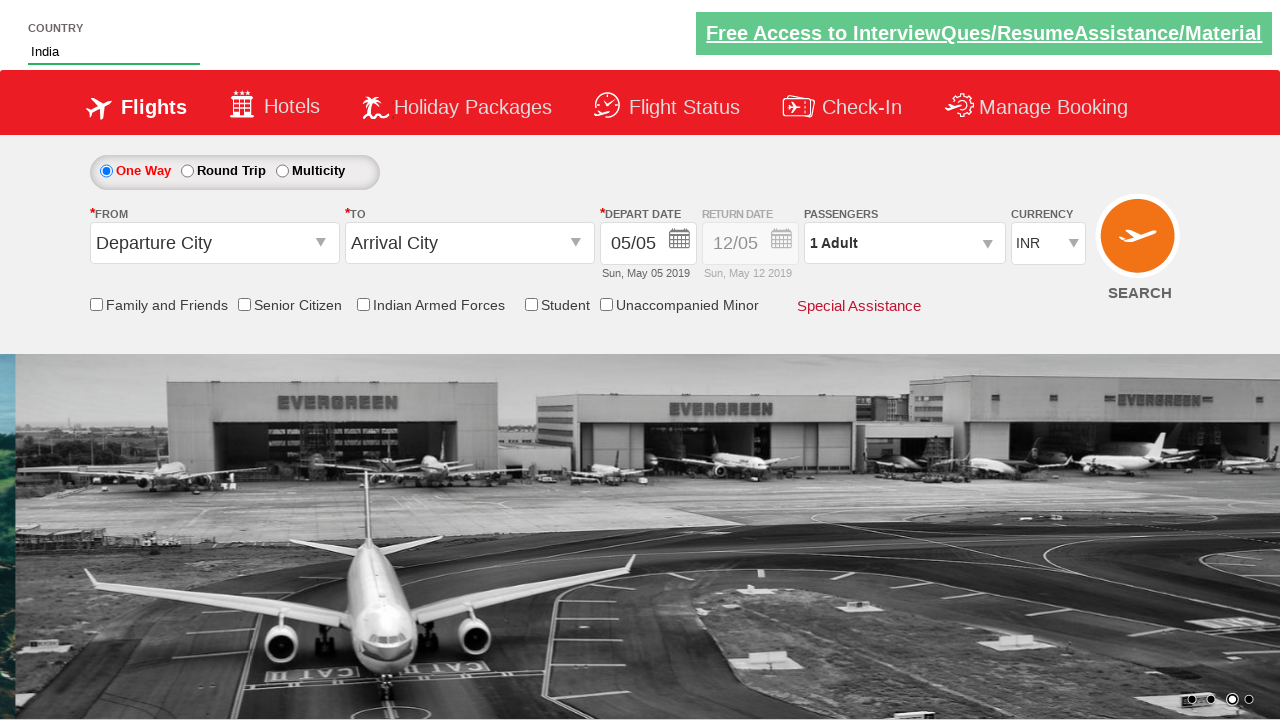